Tests dropdown selection functionality by selecting different states using various methods (visible text, value, index) and verifying the final selection

Starting URL: https://practice.cydeo.com/dropdown

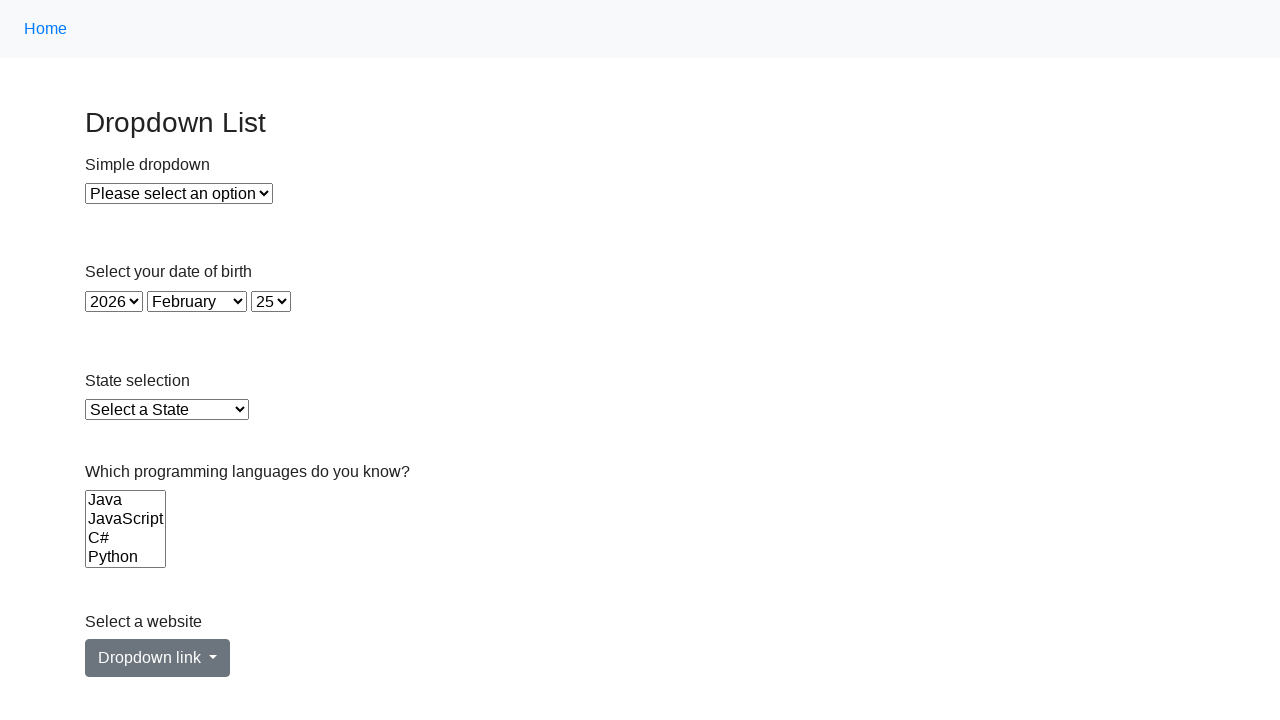

Located state dropdown element
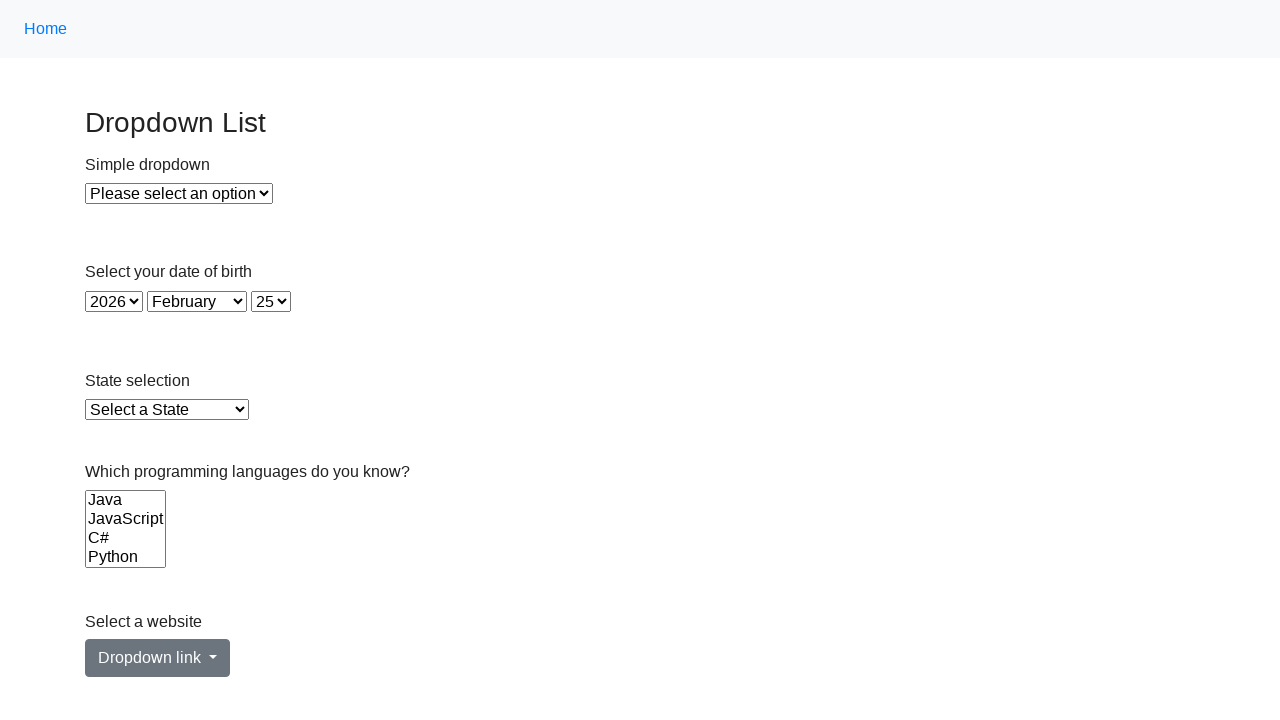

Selected Illinois from dropdown by visible text on select#state
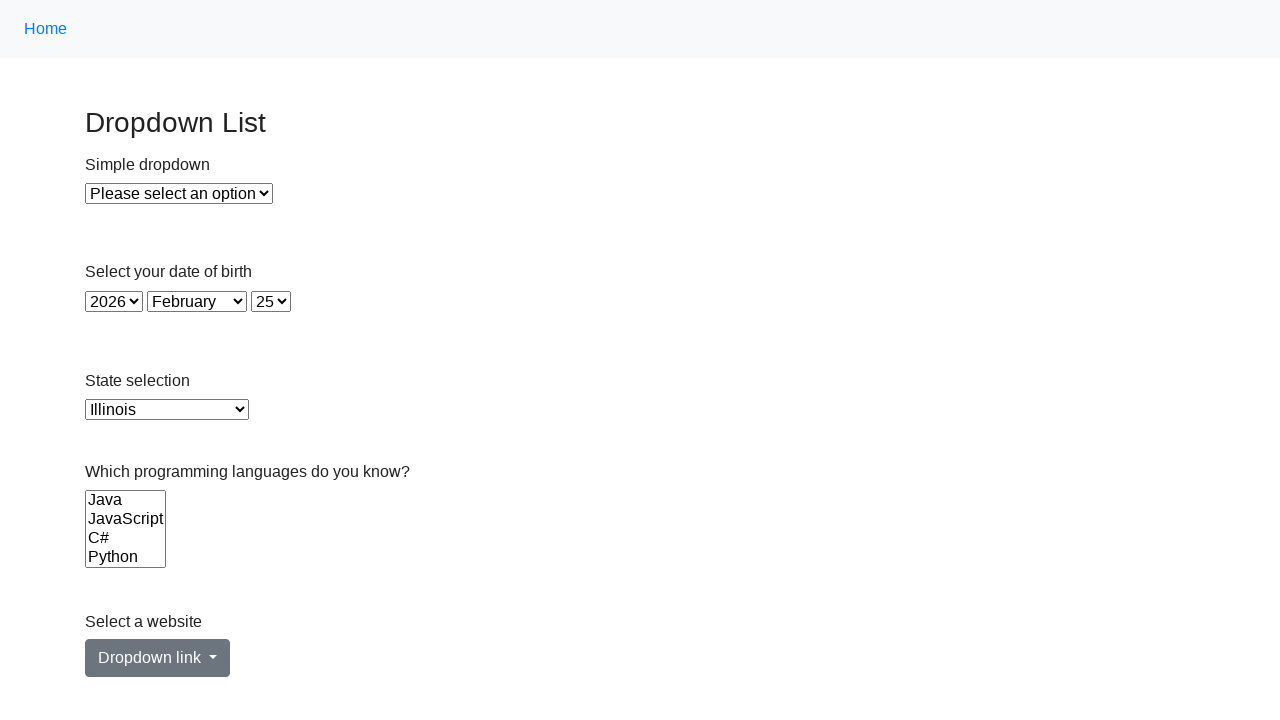

Selected Virginia from dropdown by value on select#state
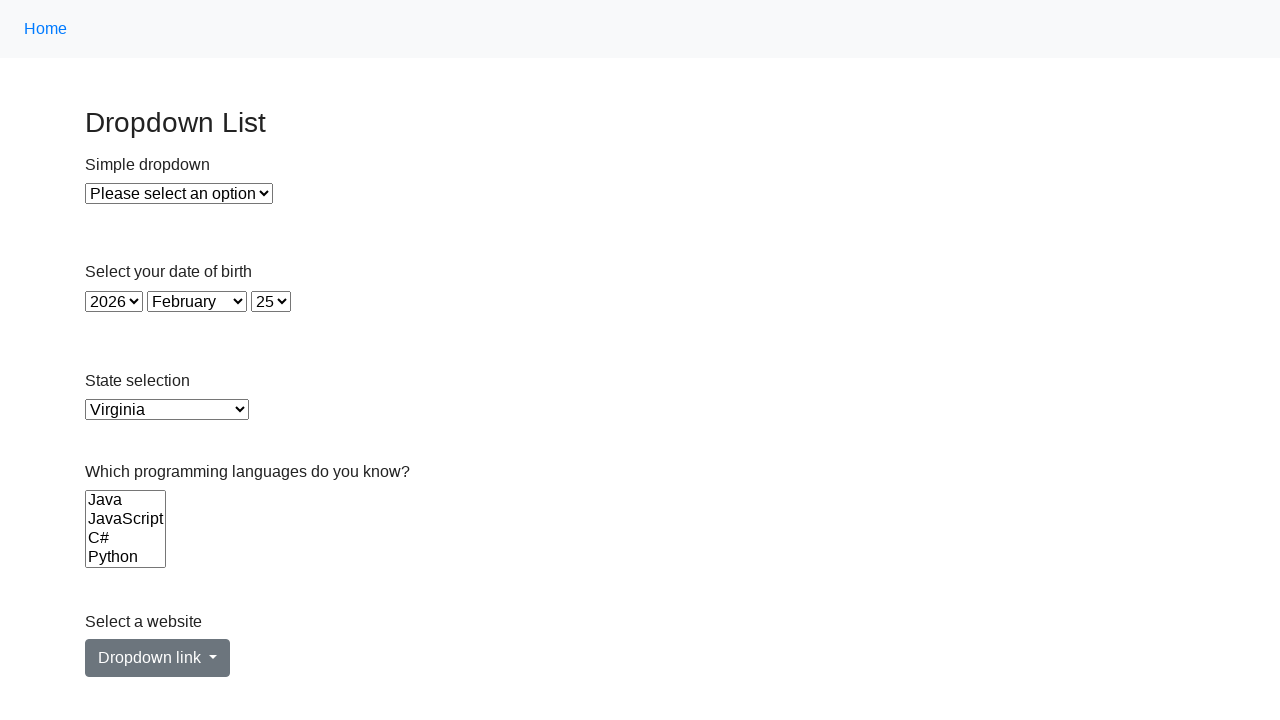

Selected California from dropdown by index 5 on select#state
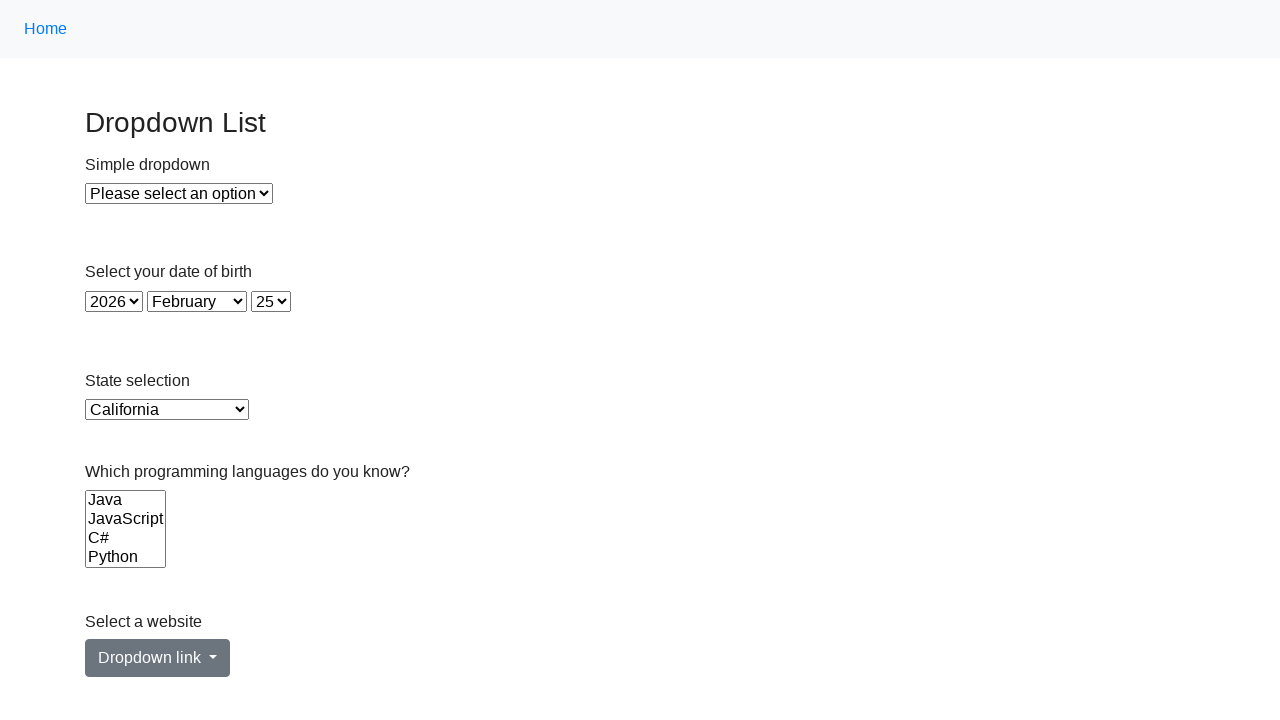

Retrieved the currently selected option text
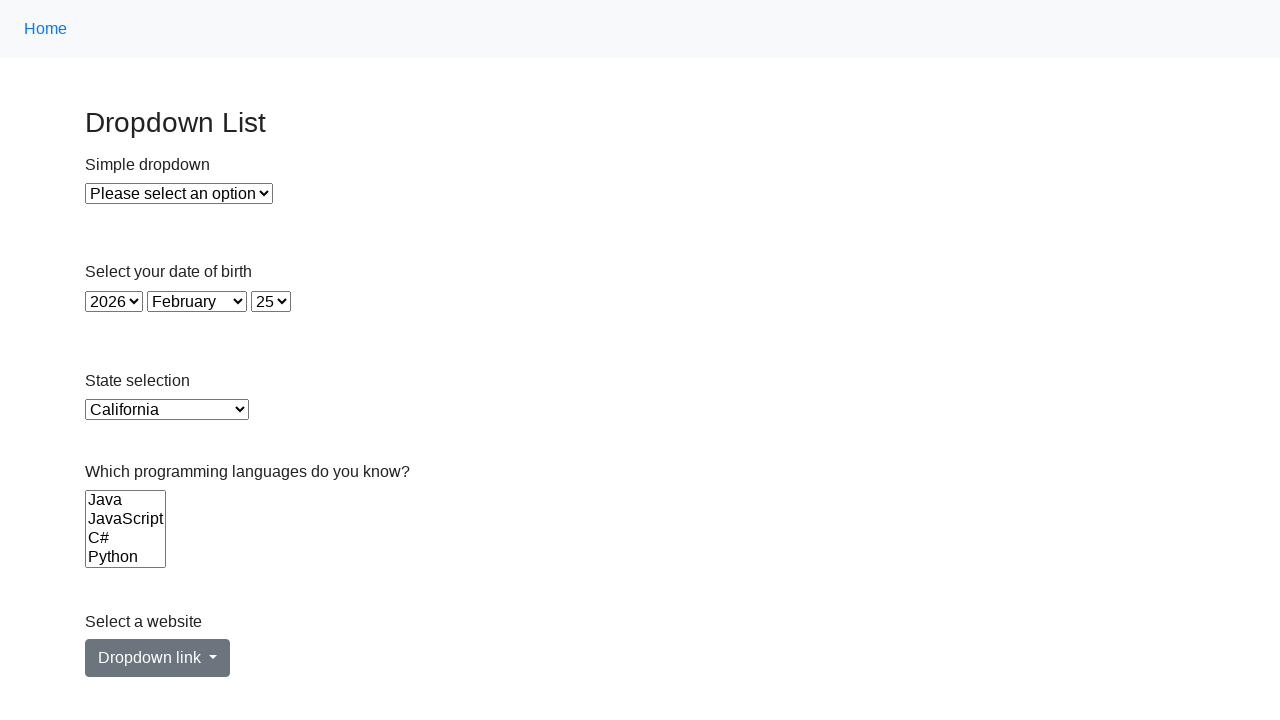

Verified final selection is California
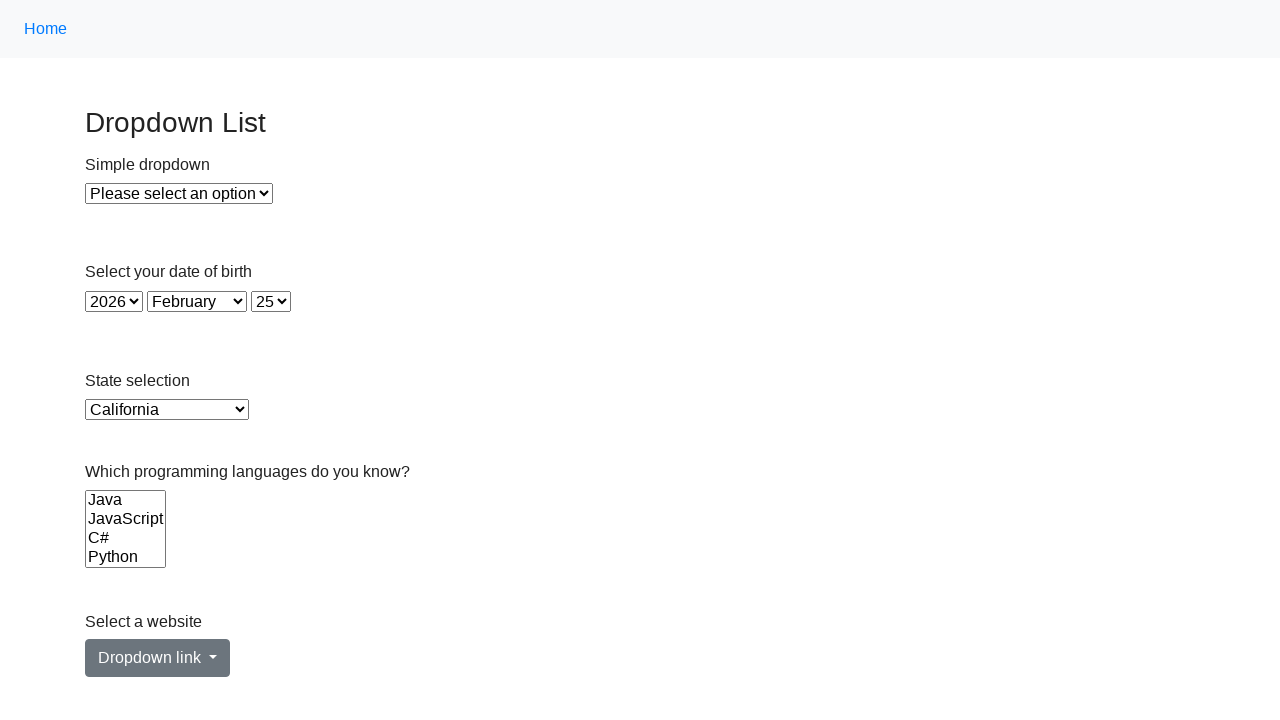

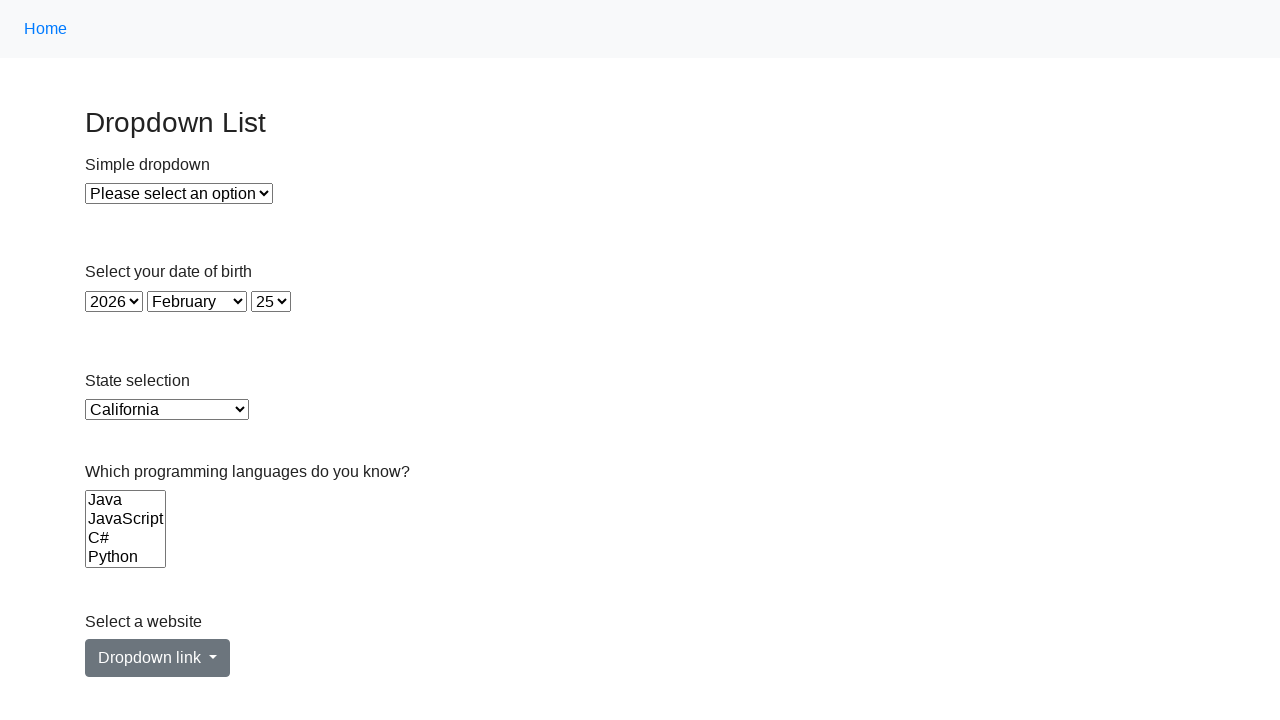